Tests clearing the complete state of all items by checking and unchecking the toggle all

Starting URL: https://demo.playwright.dev/todomvc

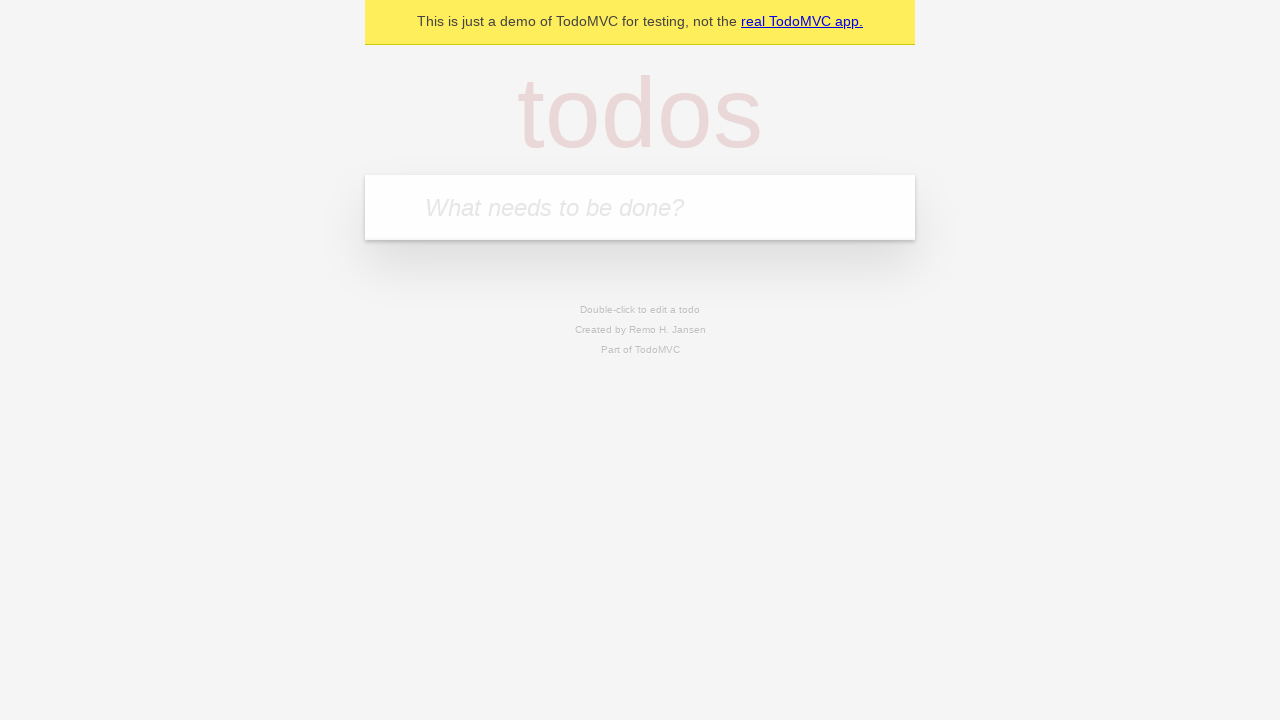

Filled input field with first todo item 'buy some cheese' on internal:attr=[placeholder="What needs to be done?"i]
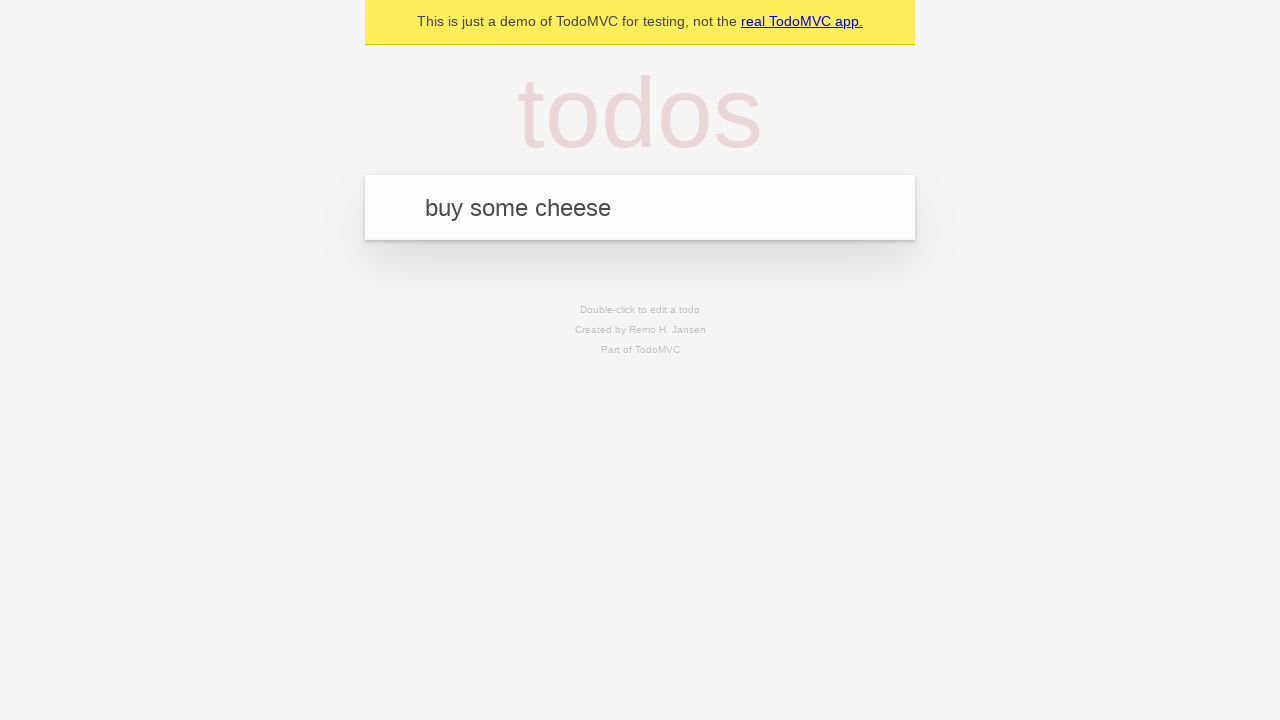

Pressed Enter to add first todo item on internal:attr=[placeholder="What needs to be done?"i]
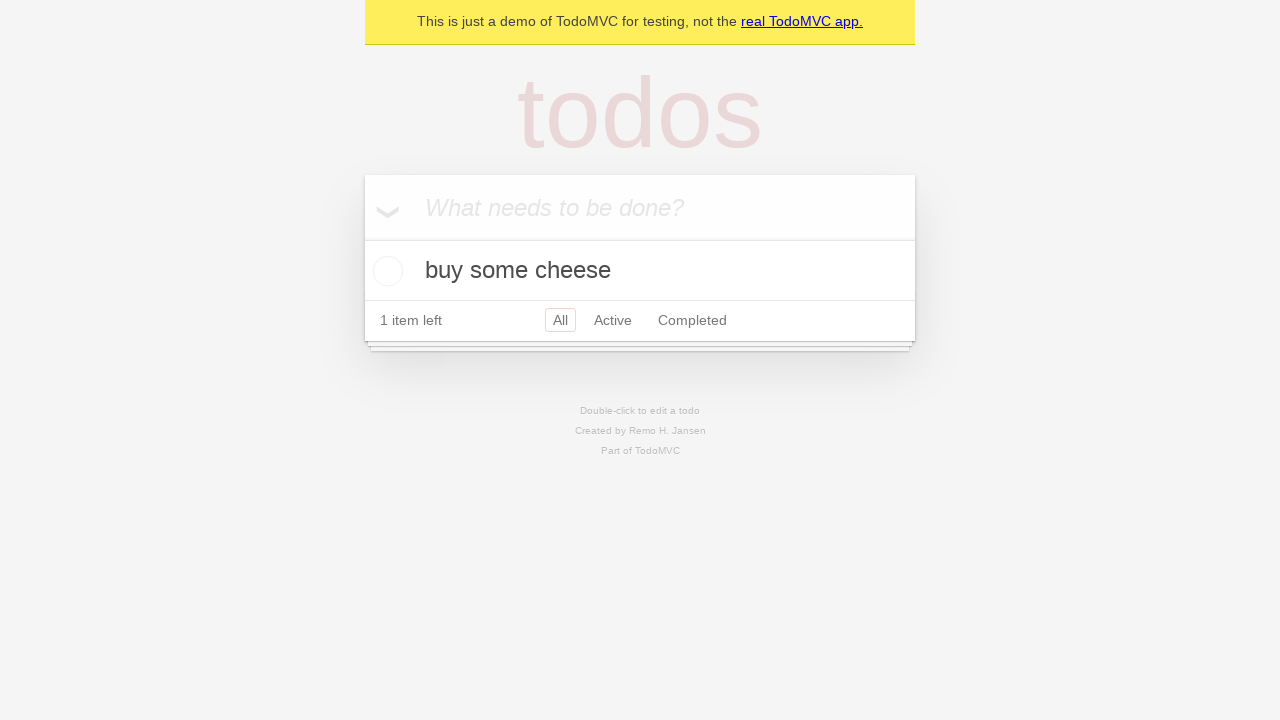

Filled input field with second todo item 'feed the cat' on internal:attr=[placeholder="What needs to be done?"i]
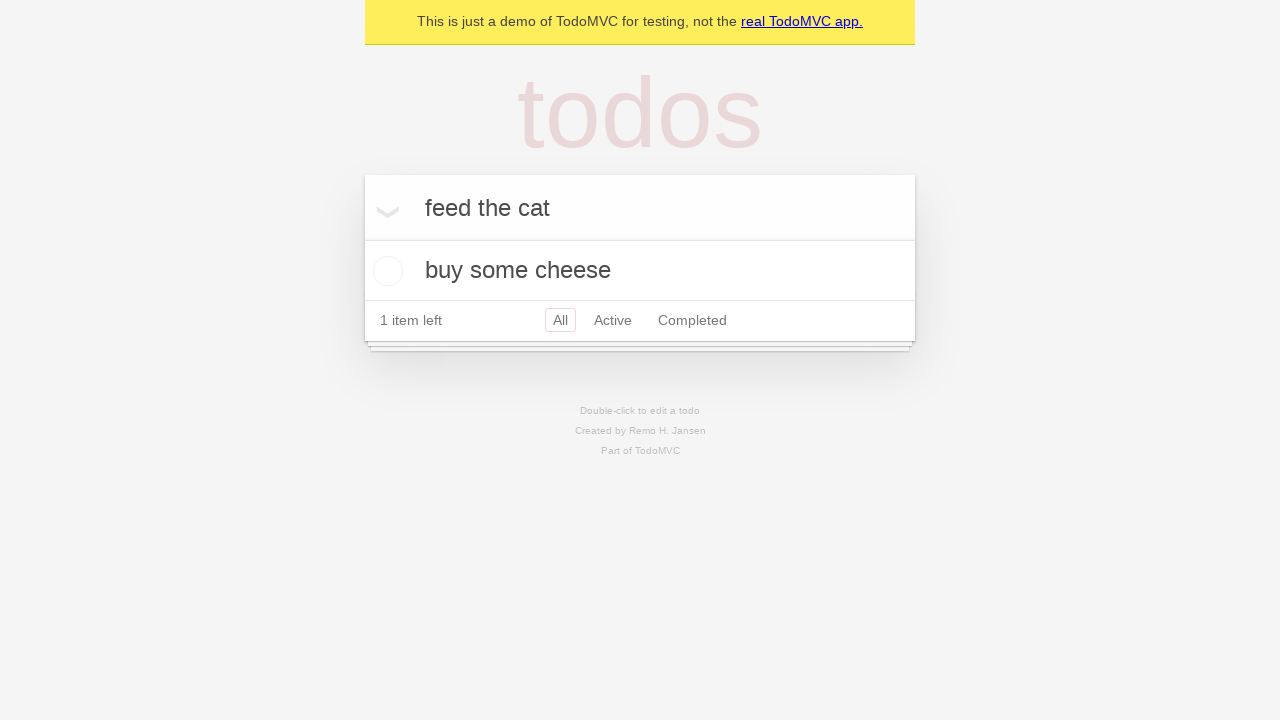

Pressed Enter to add second todo item on internal:attr=[placeholder="What needs to be done?"i]
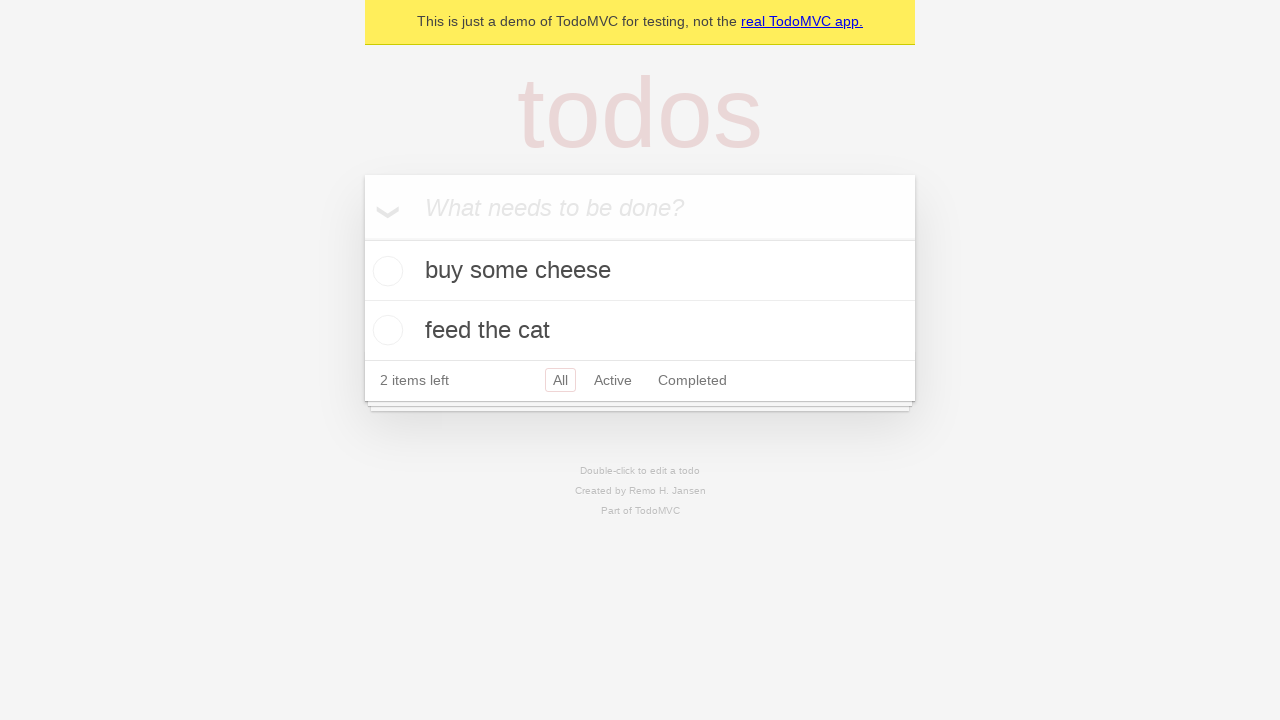

Filled input field with third todo item 'book a doctors appointment' on internal:attr=[placeholder="What needs to be done?"i]
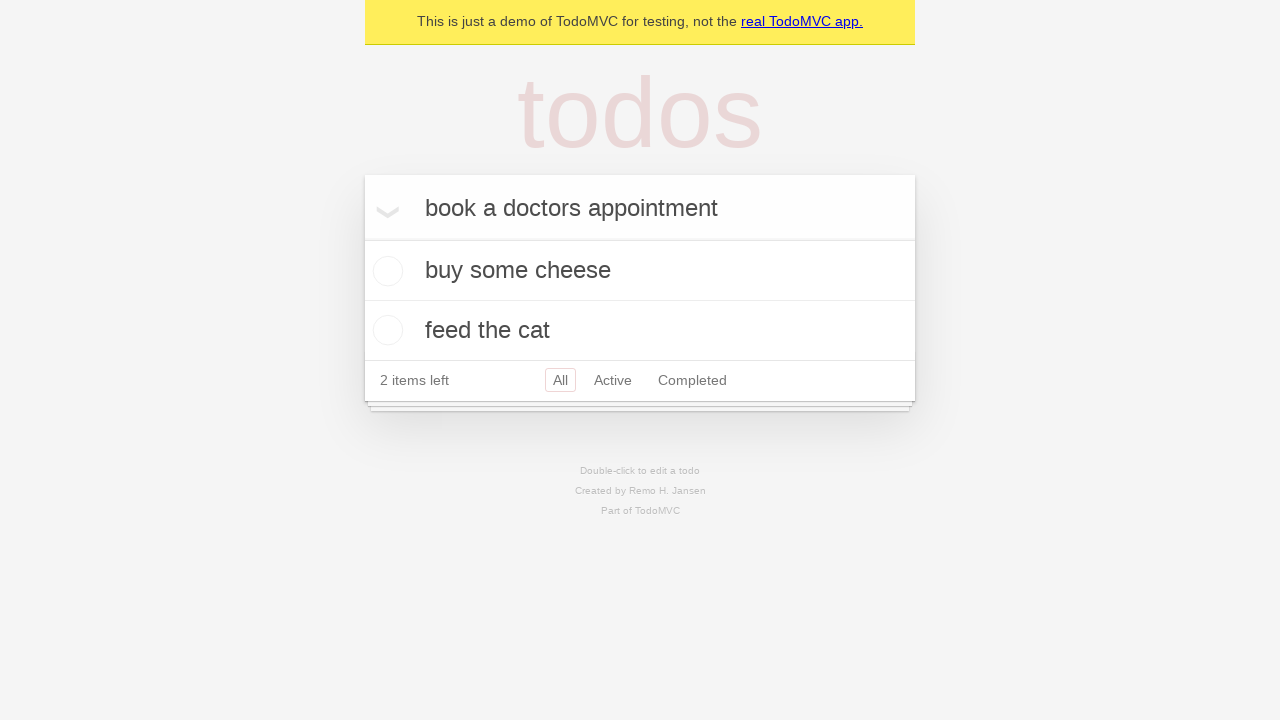

Pressed Enter to add third todo item on internal:attr=[placeholder="What needs to be done?"i]
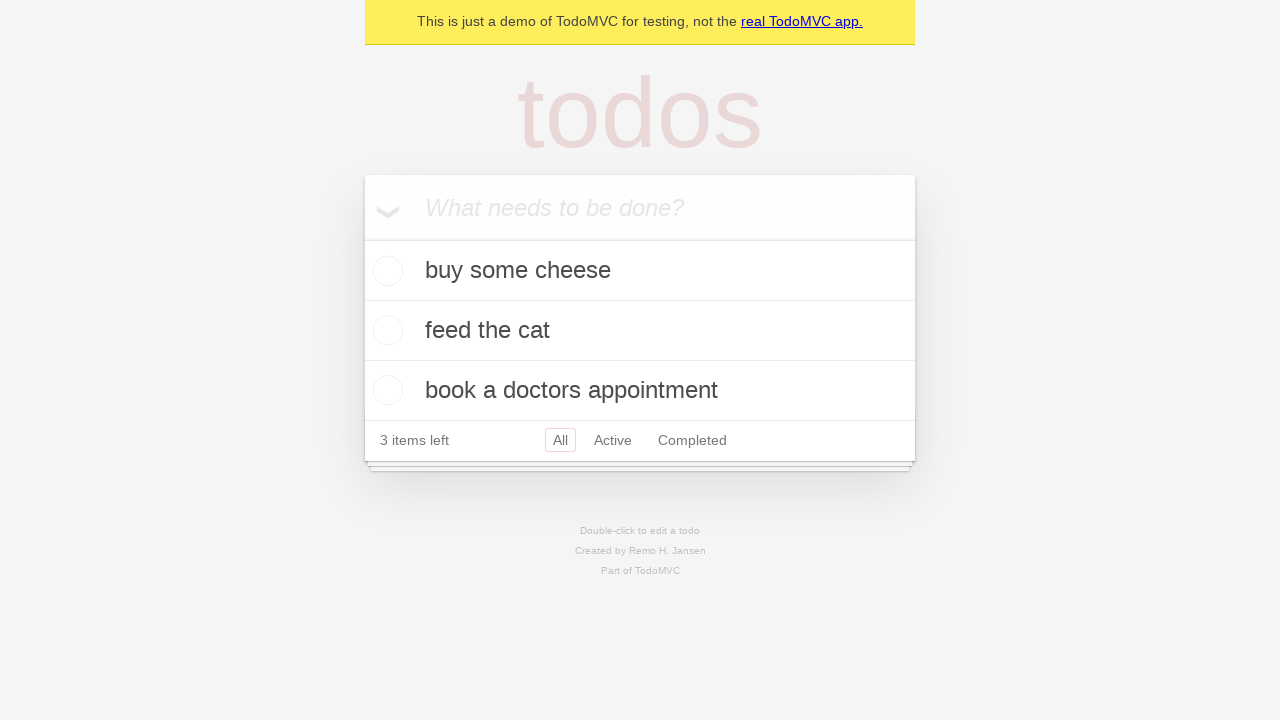

Clicked toggle all checkbox to mark all items as complete at (362, 238) on internal:label="Mark all as complete"i
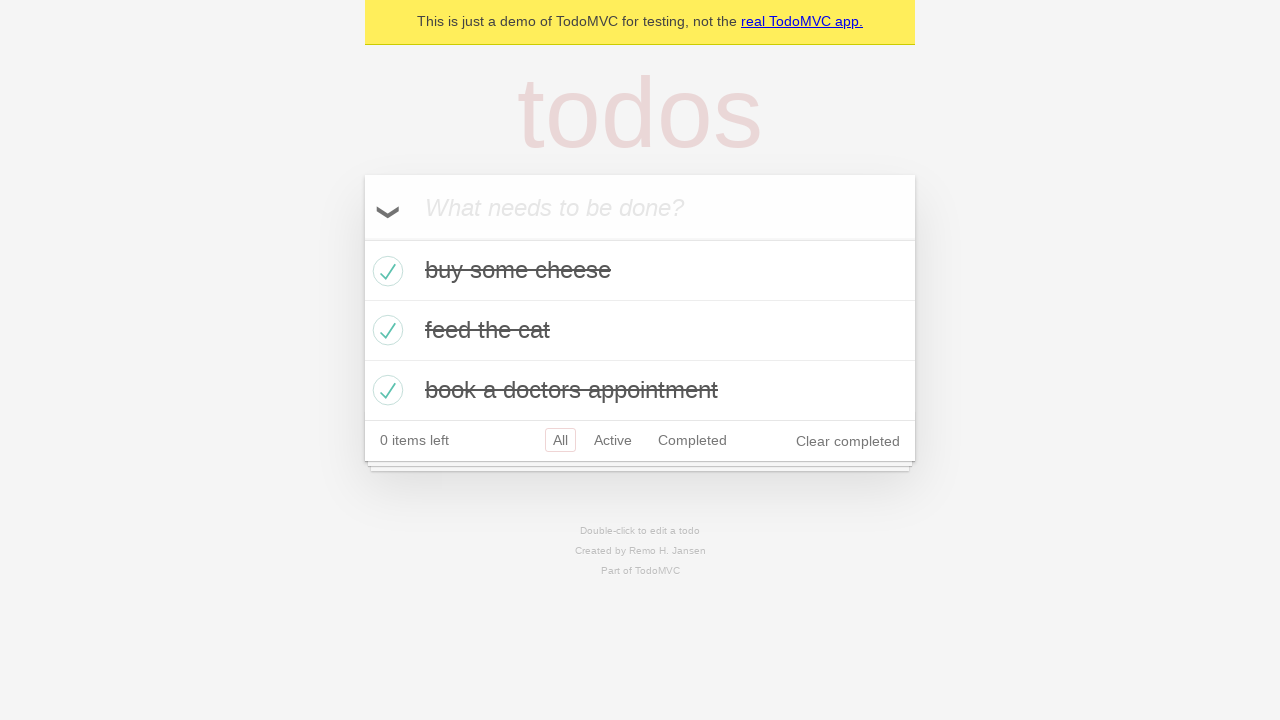

Clicked toggle all checkbox to uncheck all items and clear complete state at (362, 238) on internal:label="Mark all as complete"i
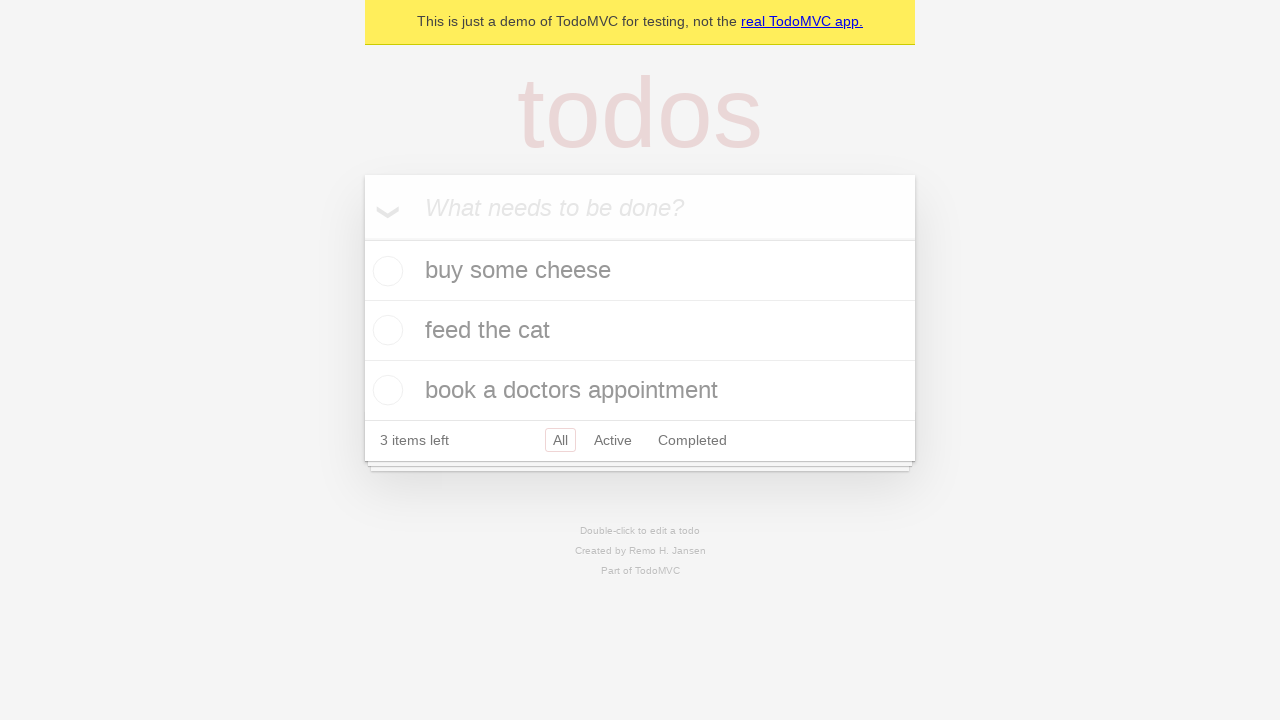

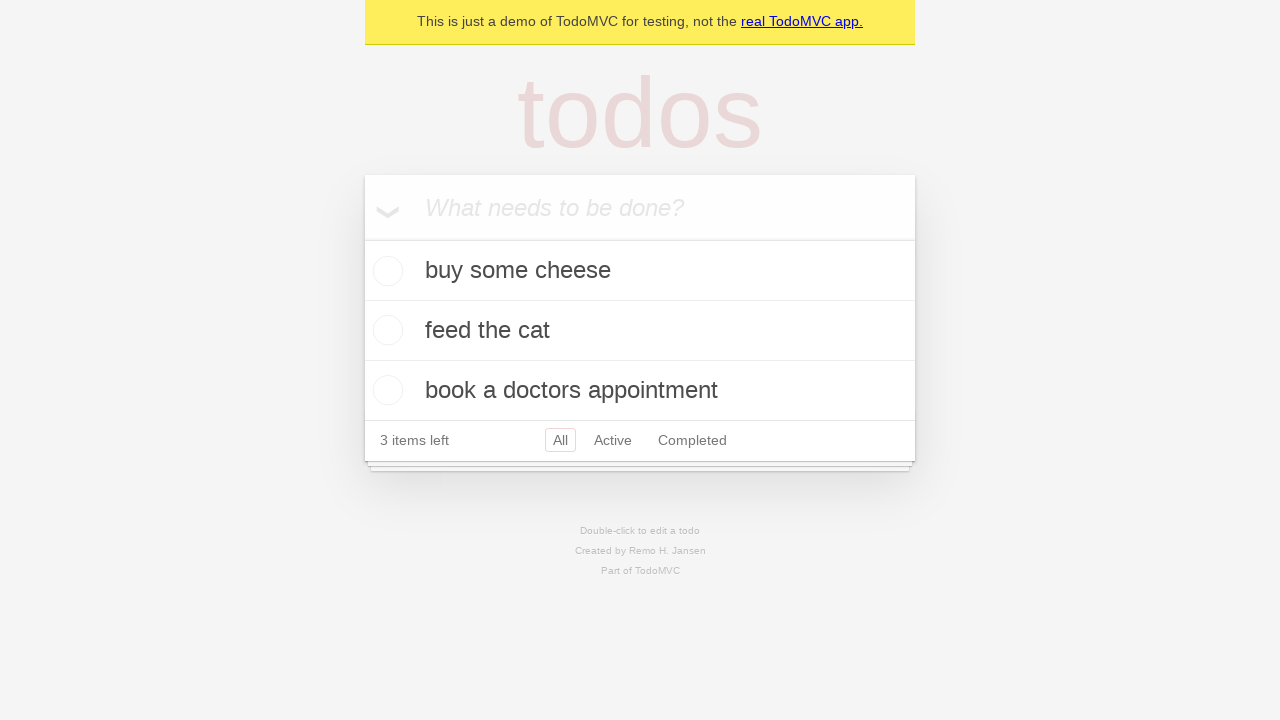